Tests iframe interaction by locating an iframe, clicking a link inside it, and verifying text content within the iframe.

Starting URL: http://rahulshettyacademy.com/AutomationPractice/

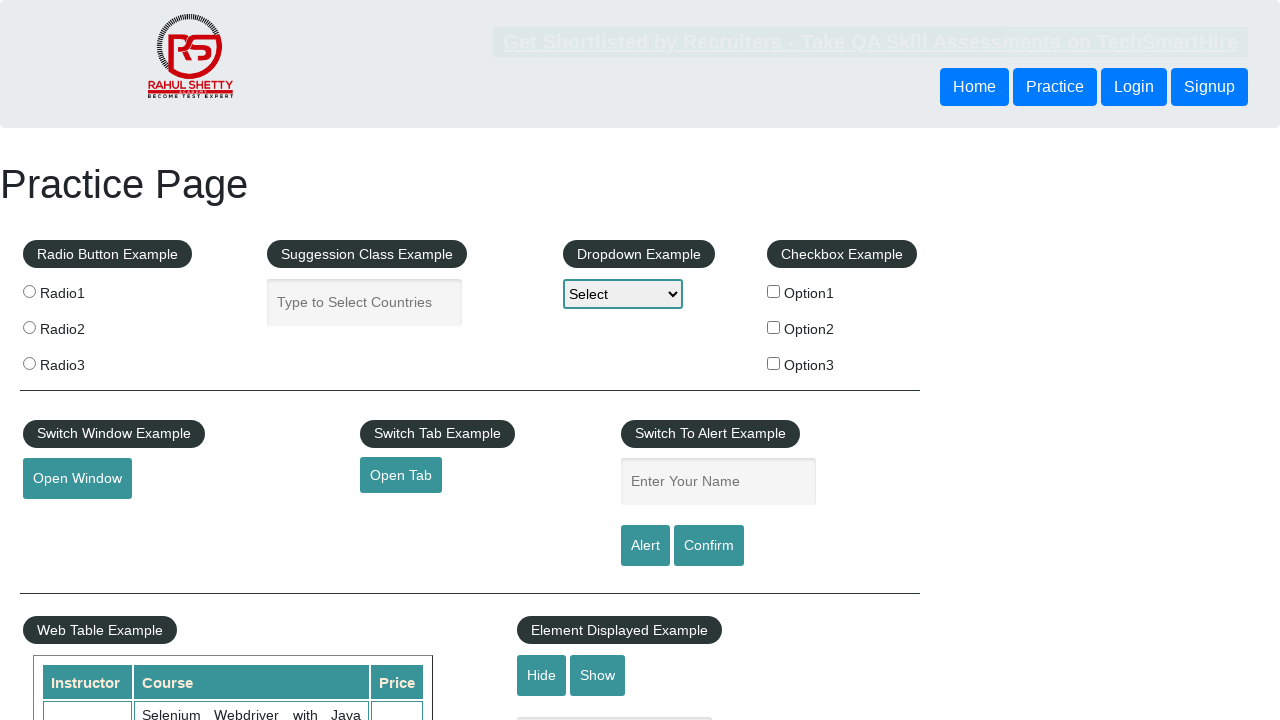

Located iframe with id 'courses-iframe'
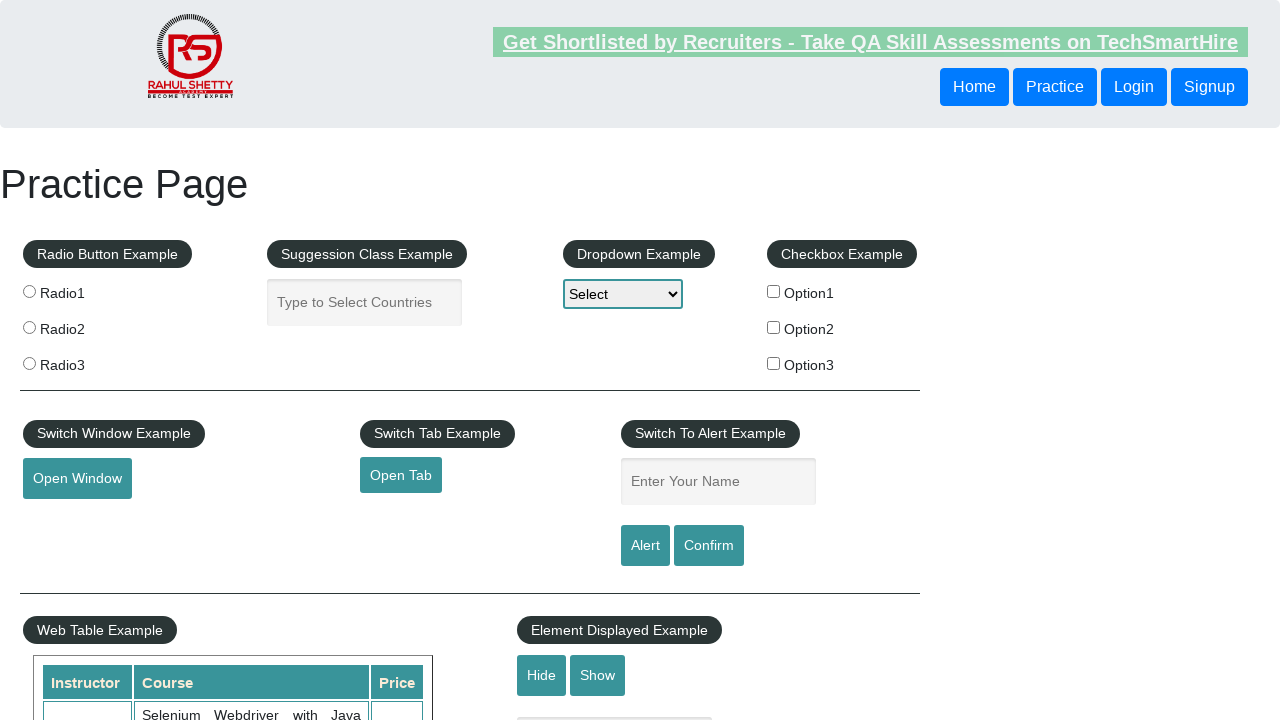

Clicked lifetime access link inside iframe at (307, 360) on #courses-iframe >> internal:control=enter-frame >> li a[href*='lifetime-access']
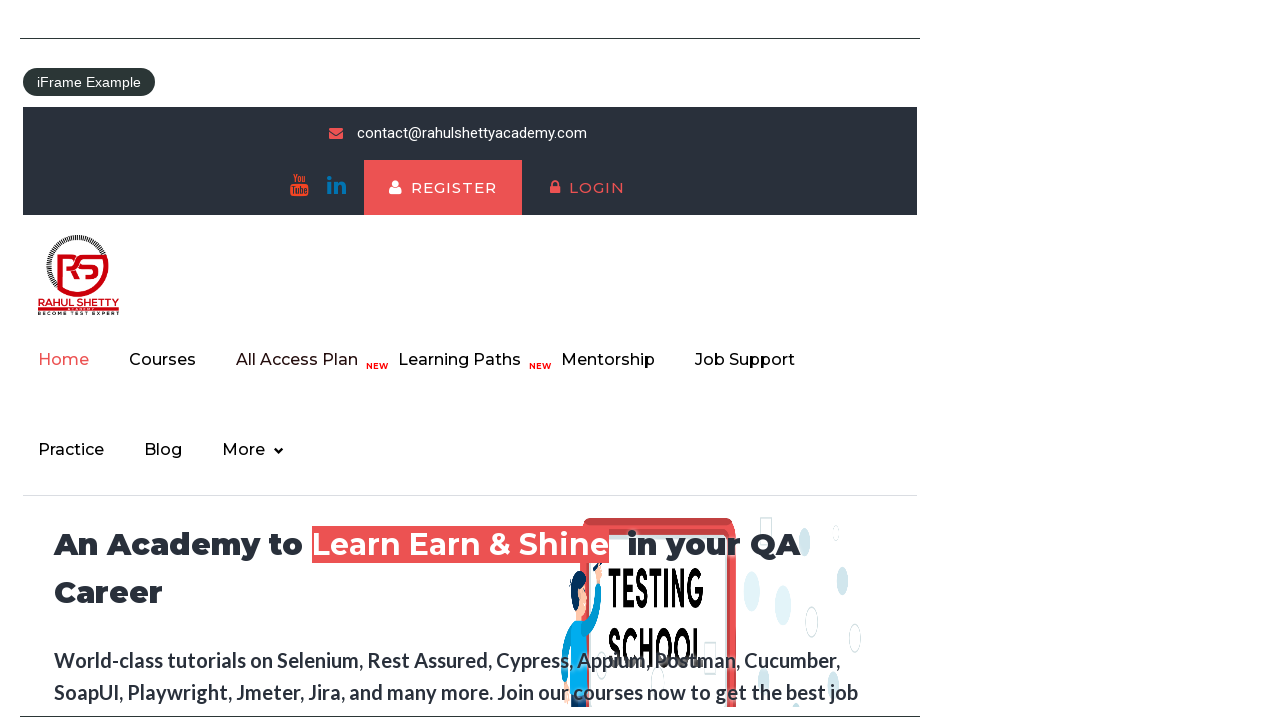

Verified text content within iframe: 'Join 13,522 Happy Subscibers!'
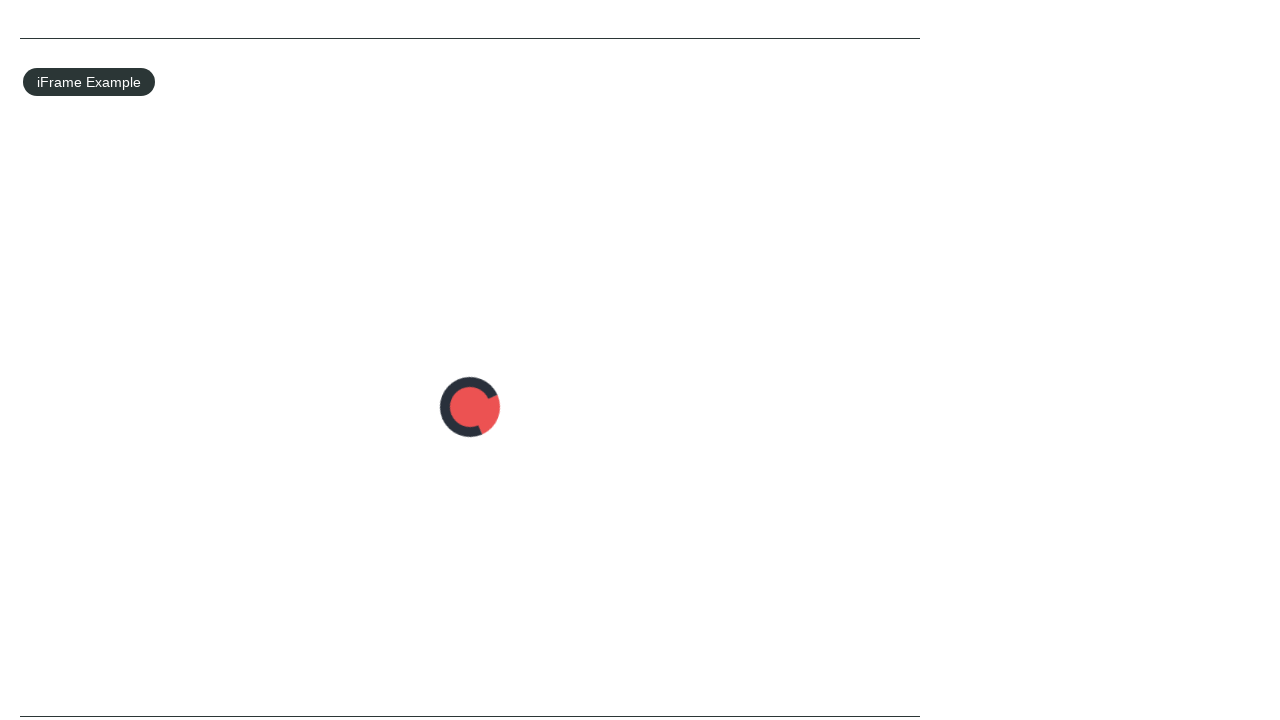

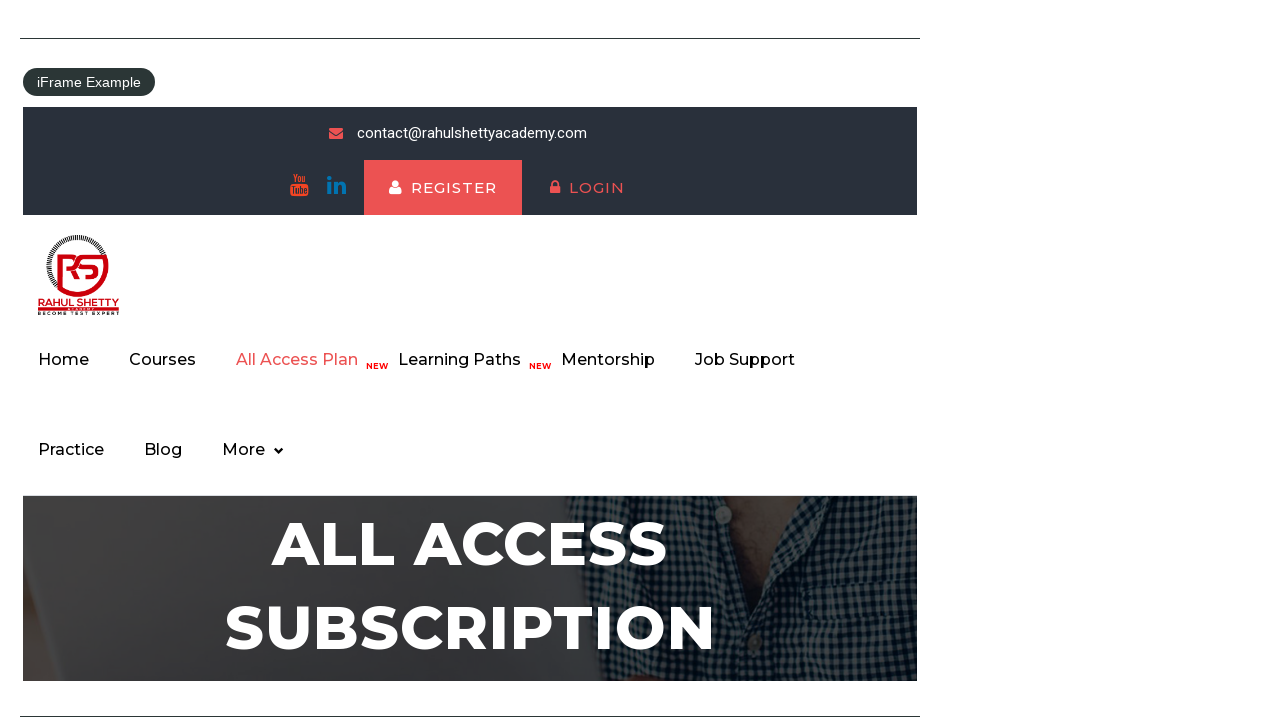